Tests drag and drop functionality on jQuery UI demo page by dragging an element from source to target location

Starting URL: https://jqueryui.com/droppable/

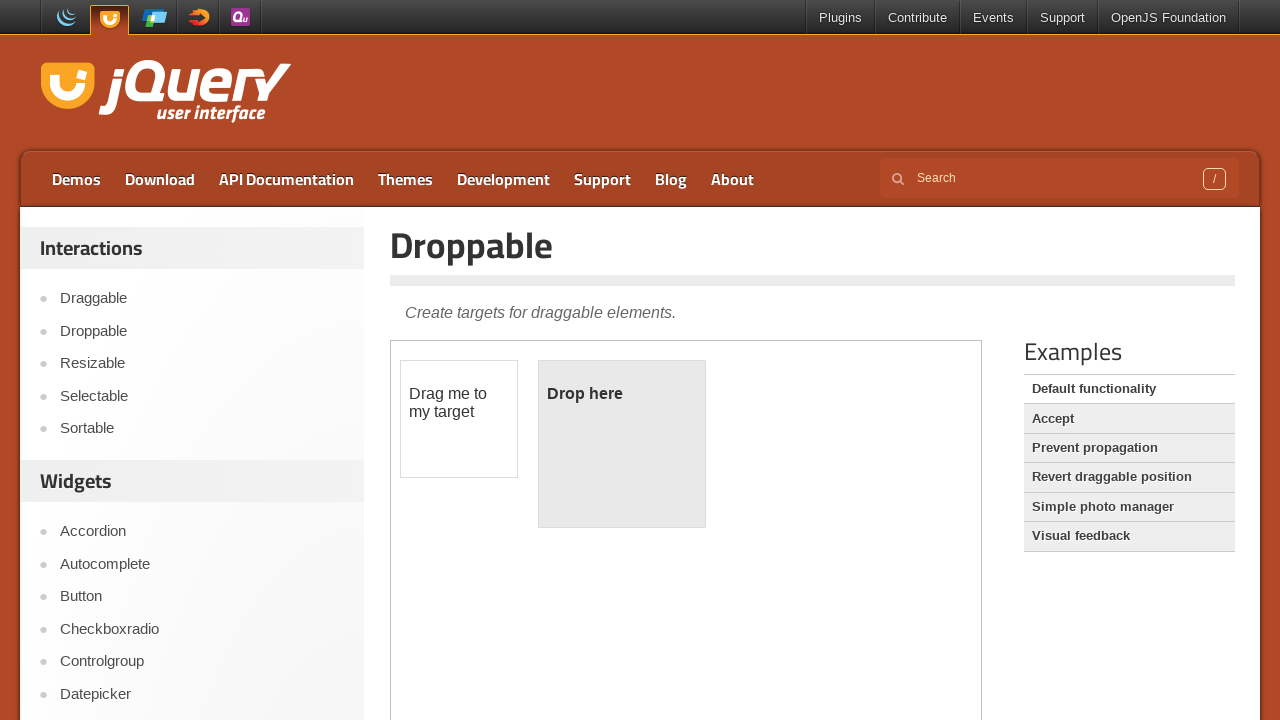

Retrieved page frames to locate demo iframe
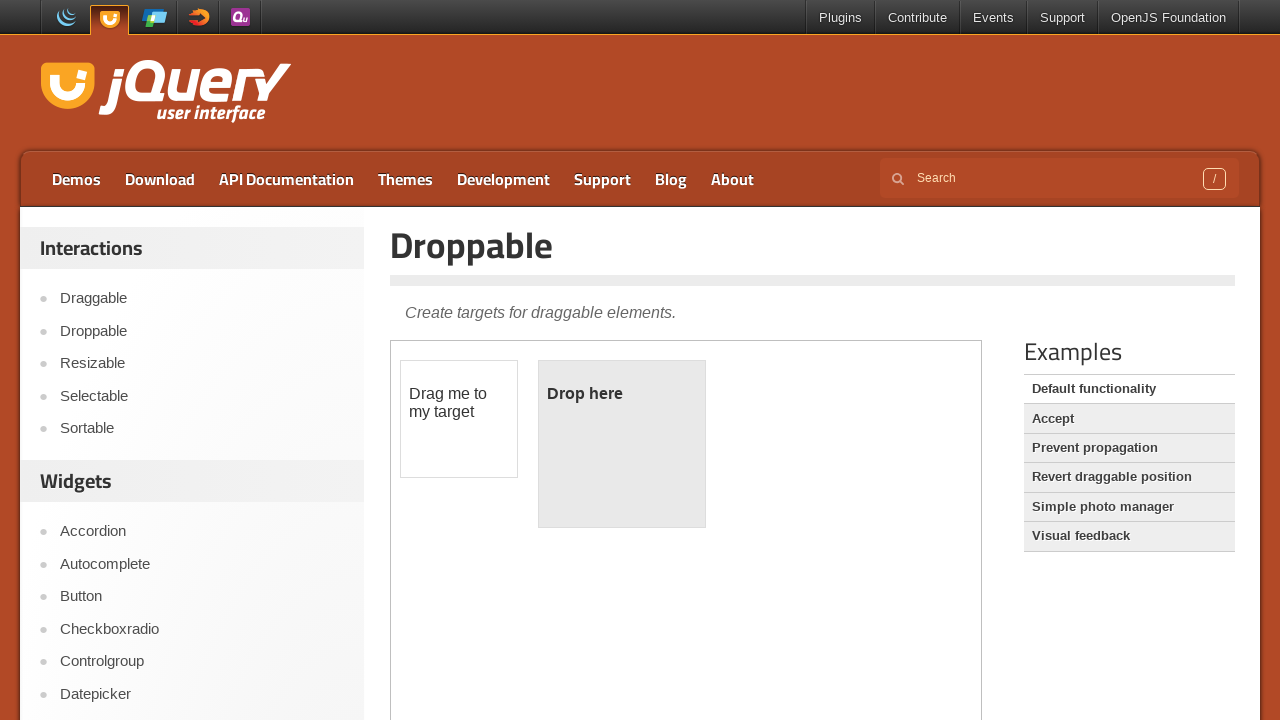

Selected demo frame (iframe containing drag and drop elements)
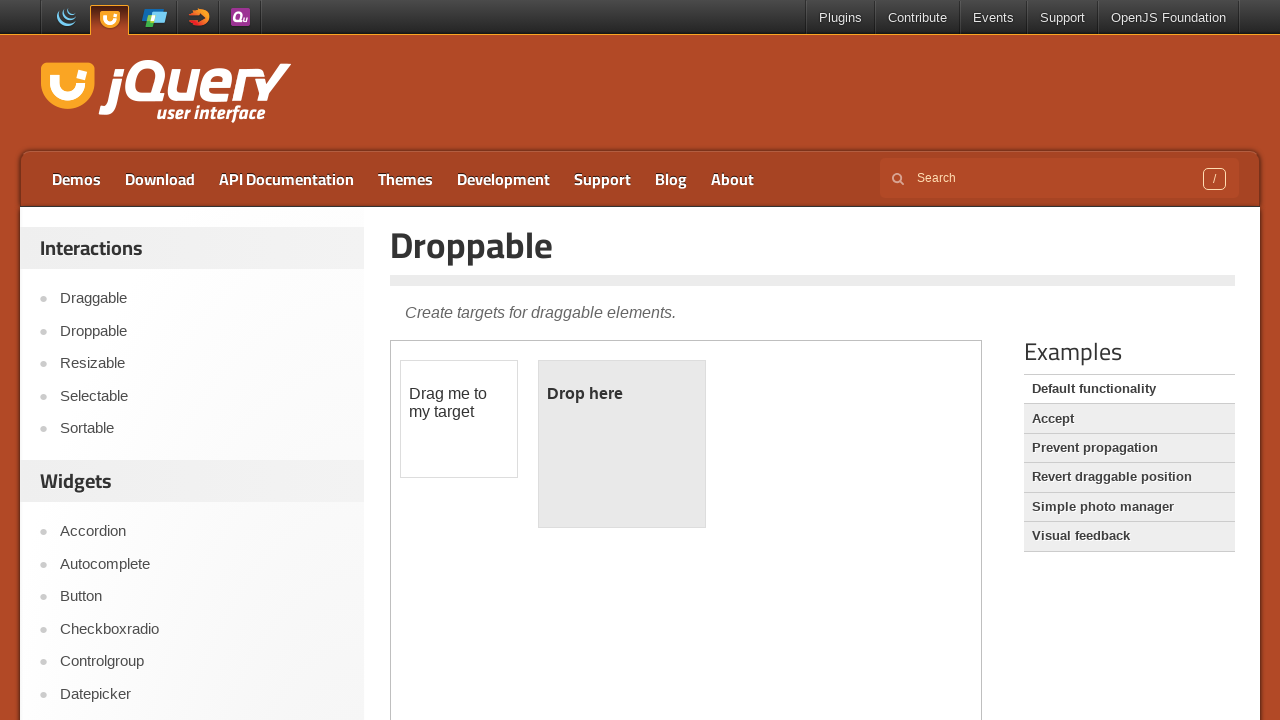

Located draggable element with id 'draggable'
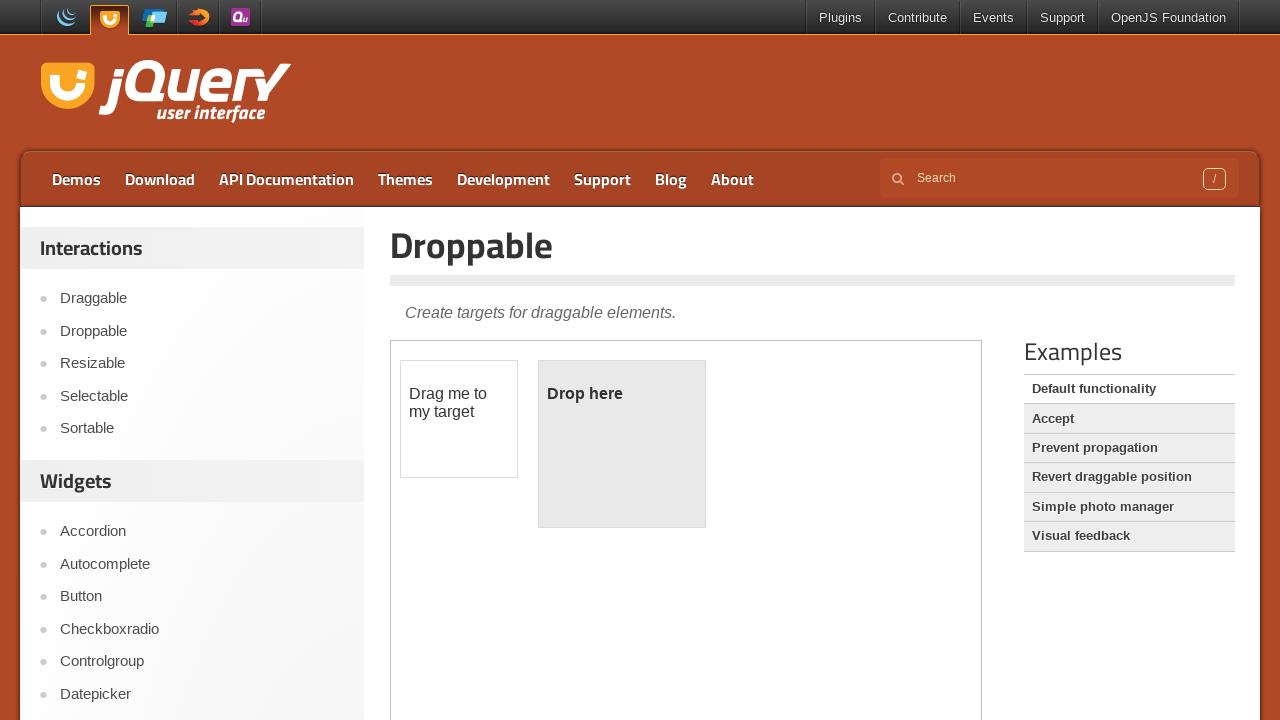

Located droppable target element with id 'droppable'
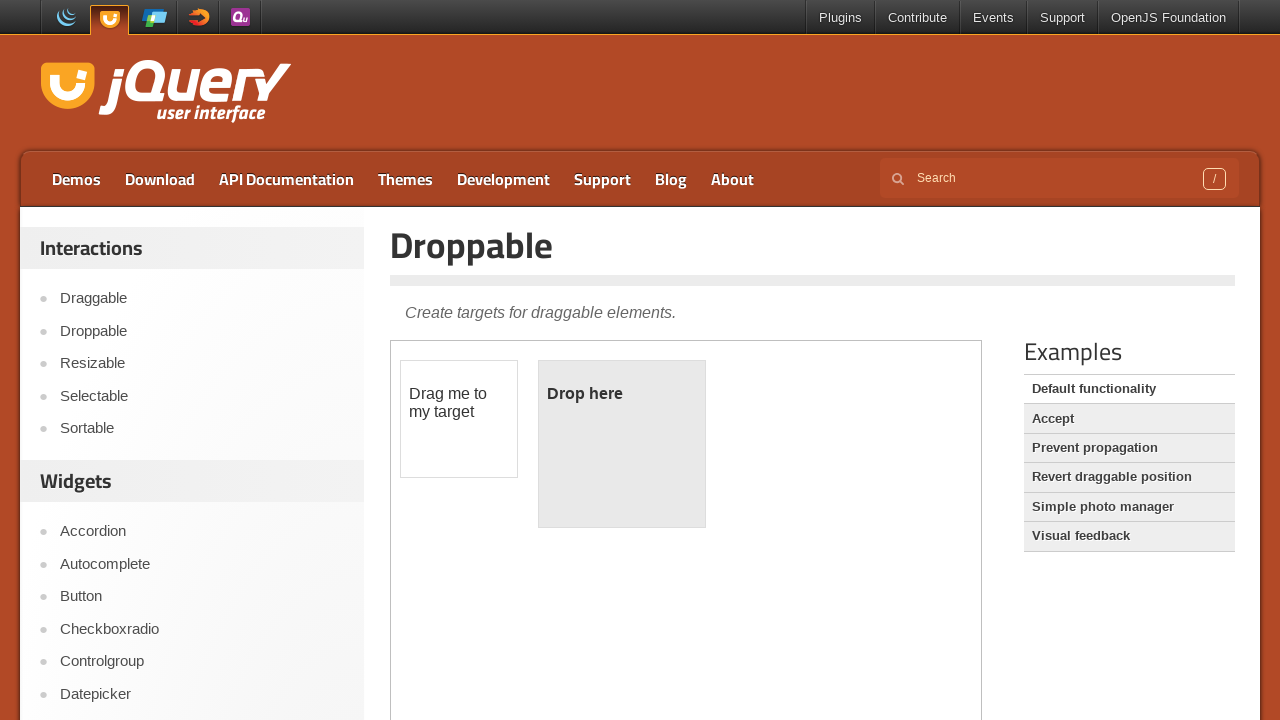

Dragged draggable element onto droppable target at (622, 444)
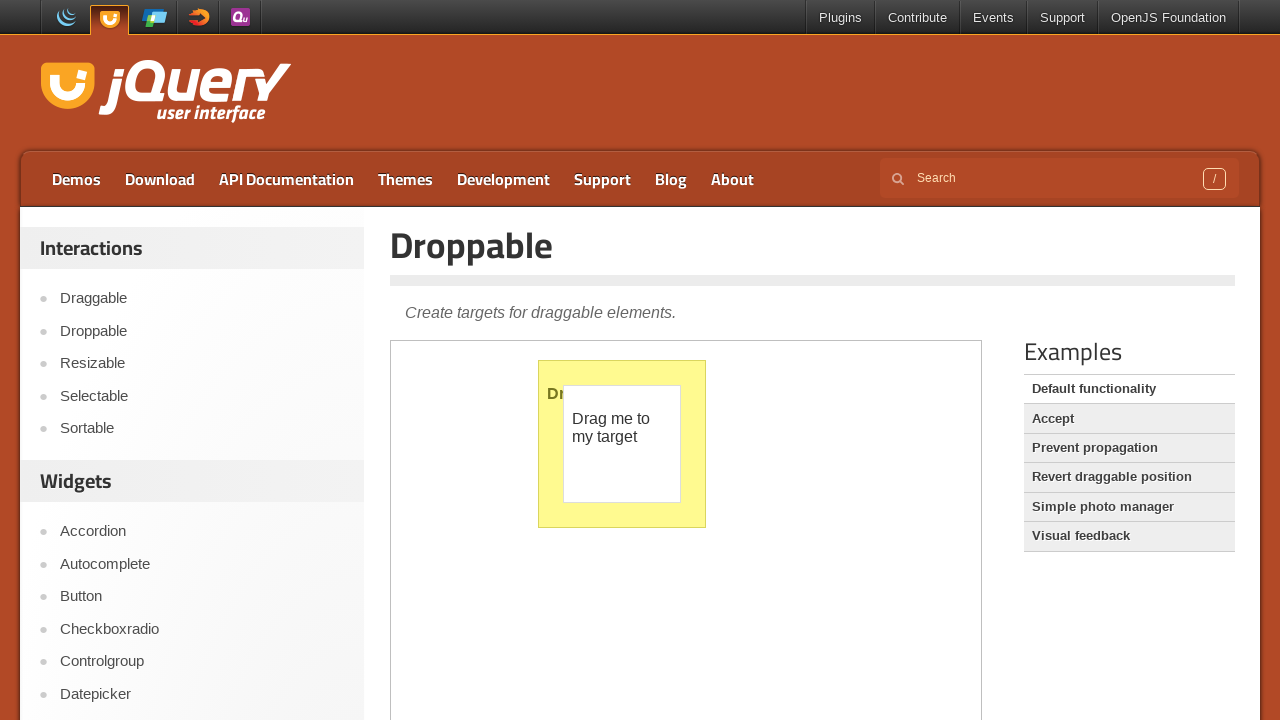

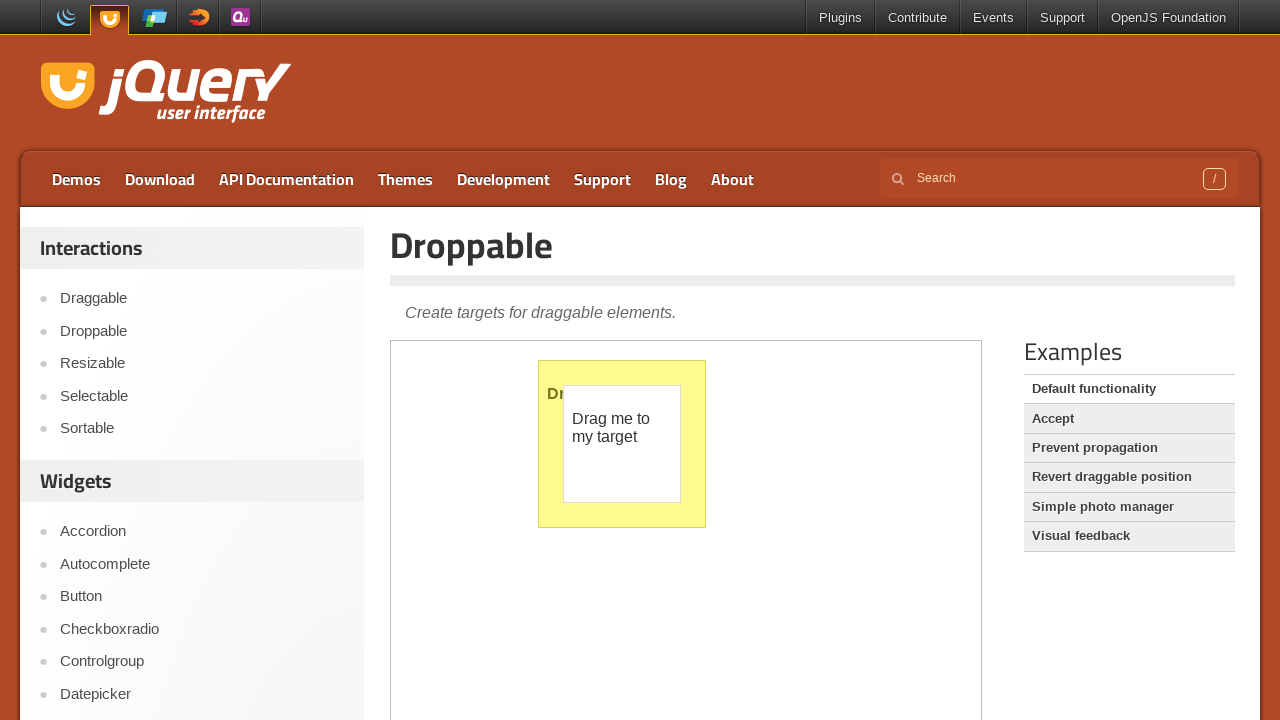